Tests navigation on a Selenium course content page by clicking on an "Interview Questions" heading to expand it, then clicking the Interview Questions link.

Starting URL: http://greenstech.in/selenium-course-content.html

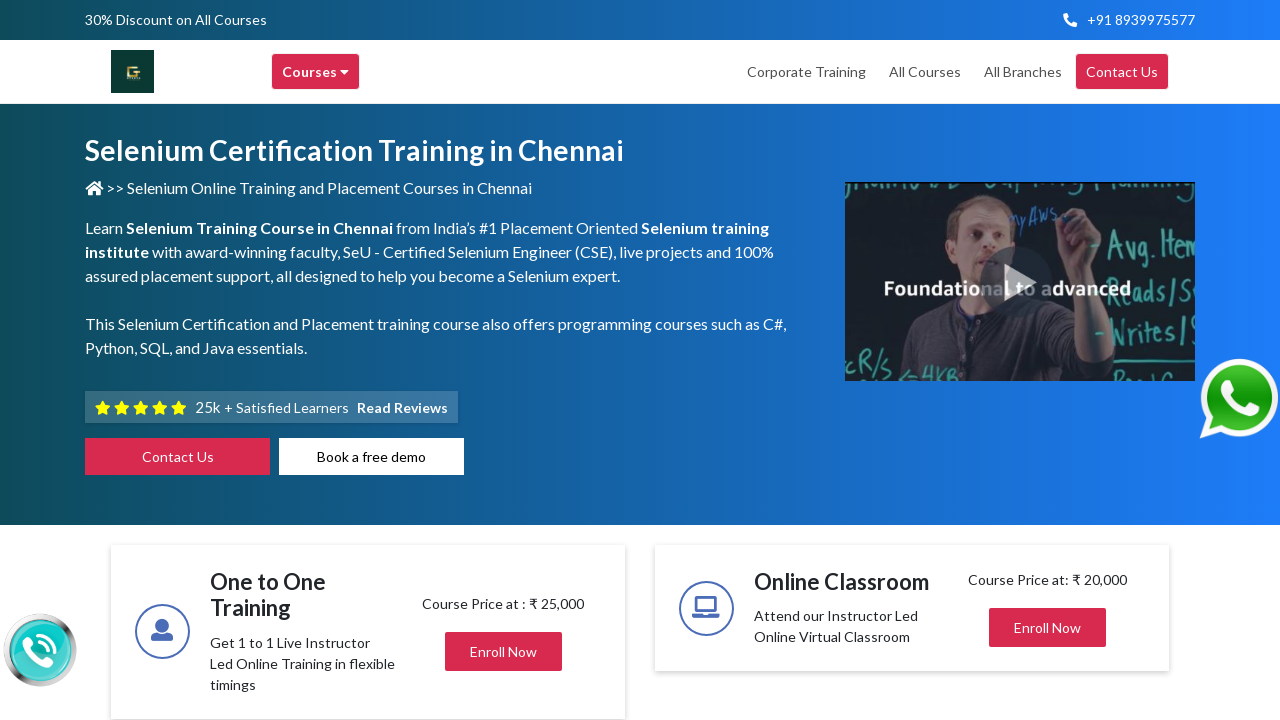

Clicked on Interview Questions heading to expand the section at (1048, 361) on #heading20
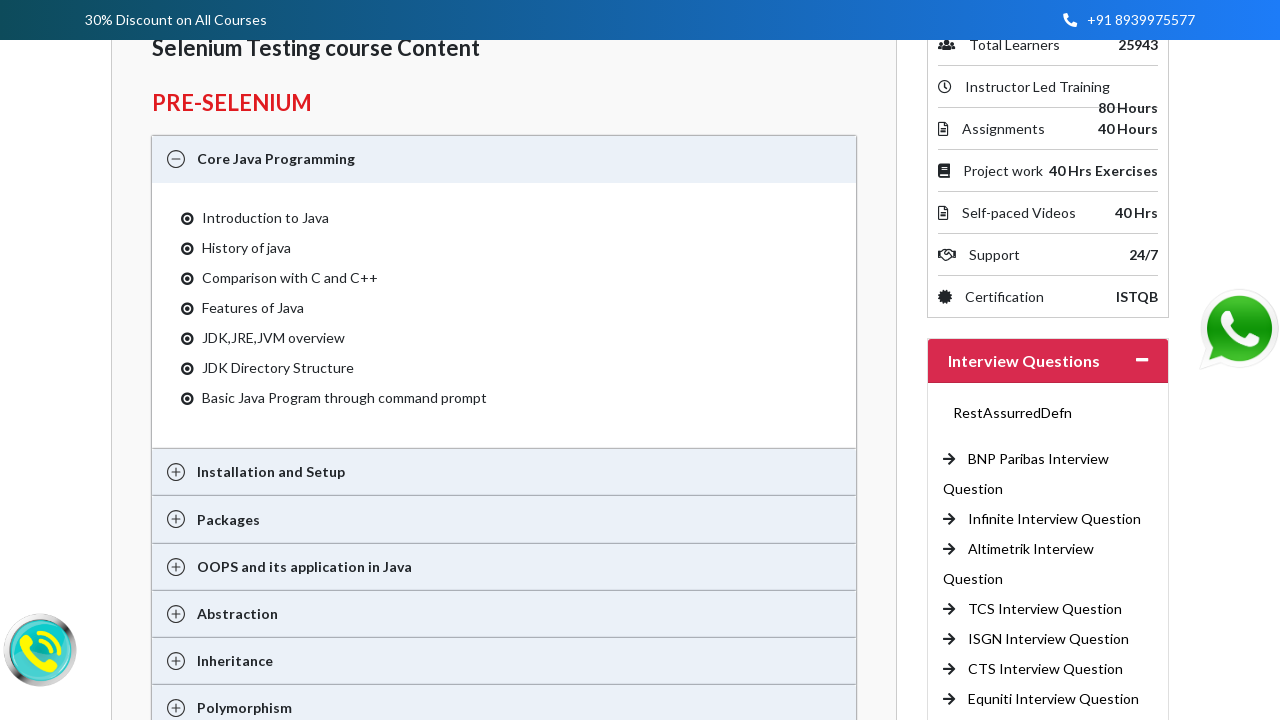

Waited for content to load after expanding Interview Questions section
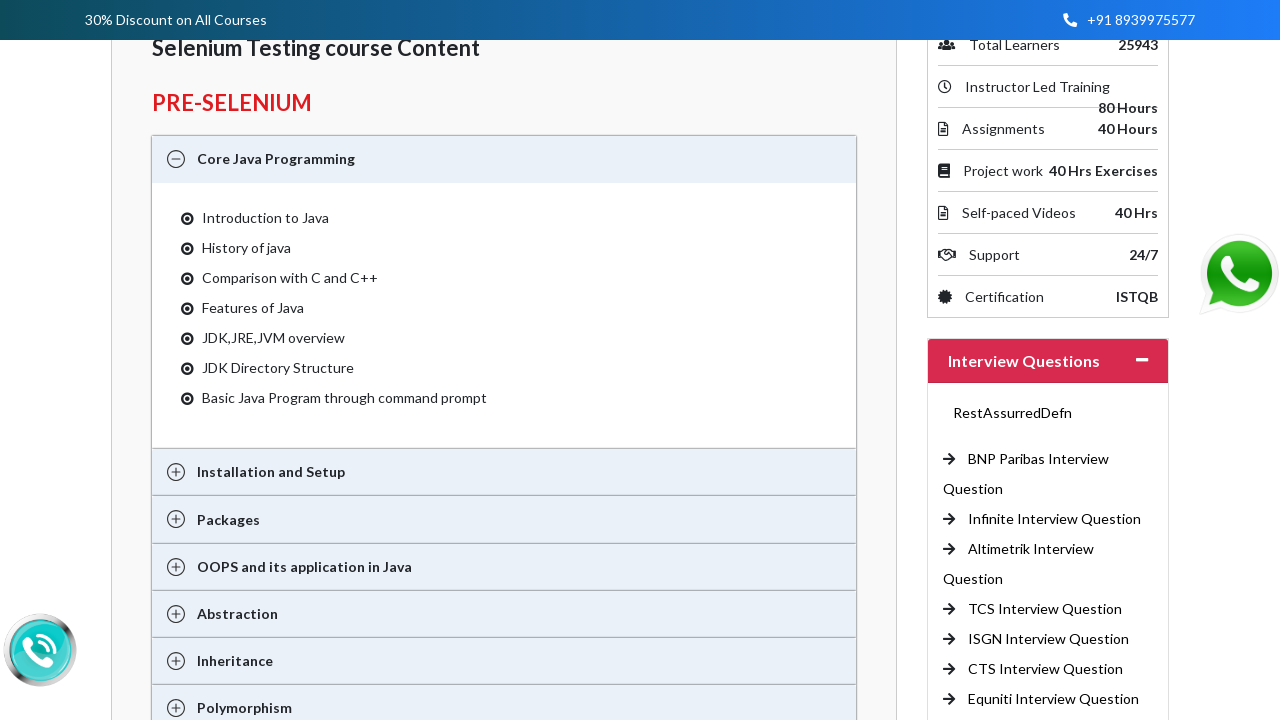

Clicked on the Interview Questions link at (1038, 459) on a[title='Interview Questions']
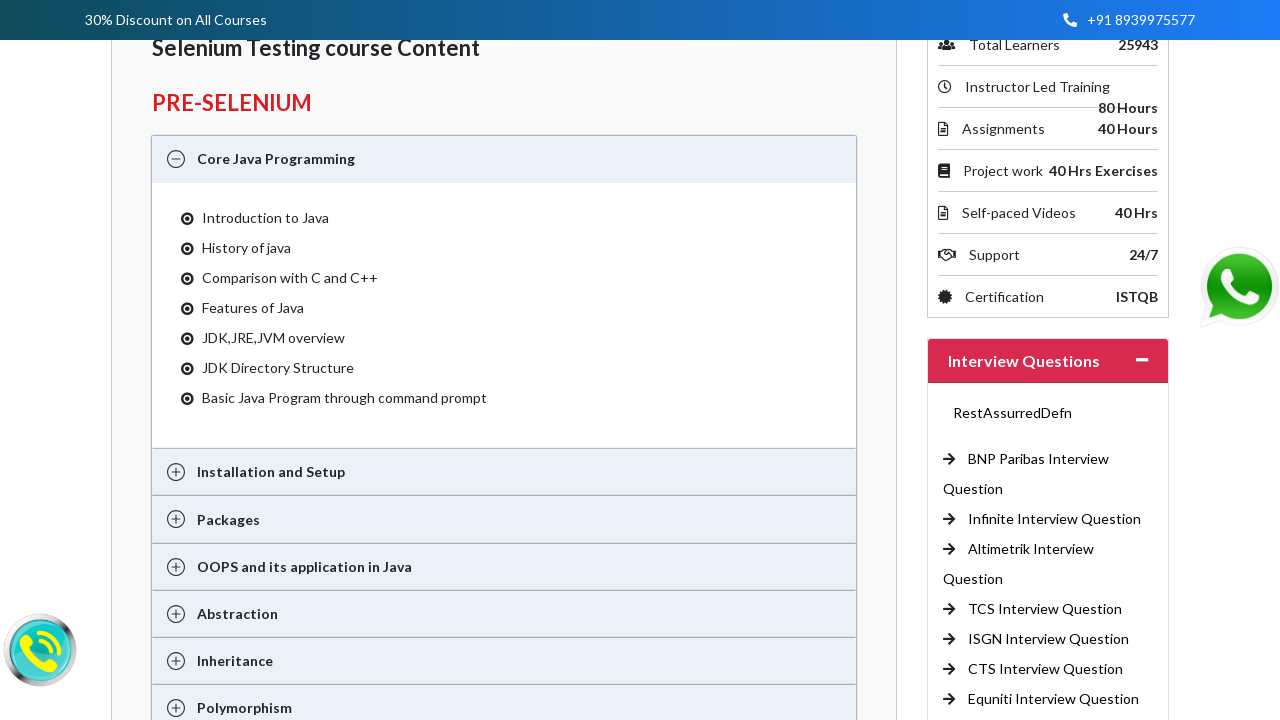

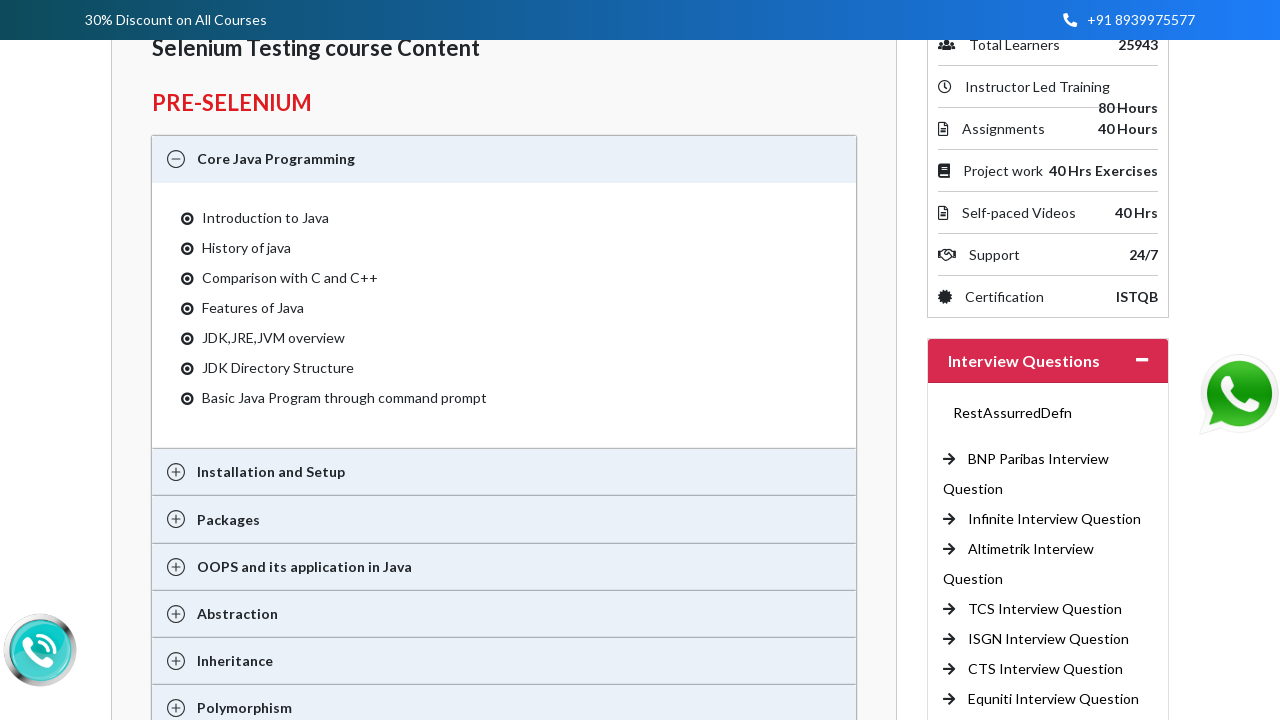